Tests a checkbox form by filling name and comment fields, selecting room type and meal options, then submitting the form

Starting URL: https://rori4.github.io/selenium-practice/#/pages/practice/checkbox-form

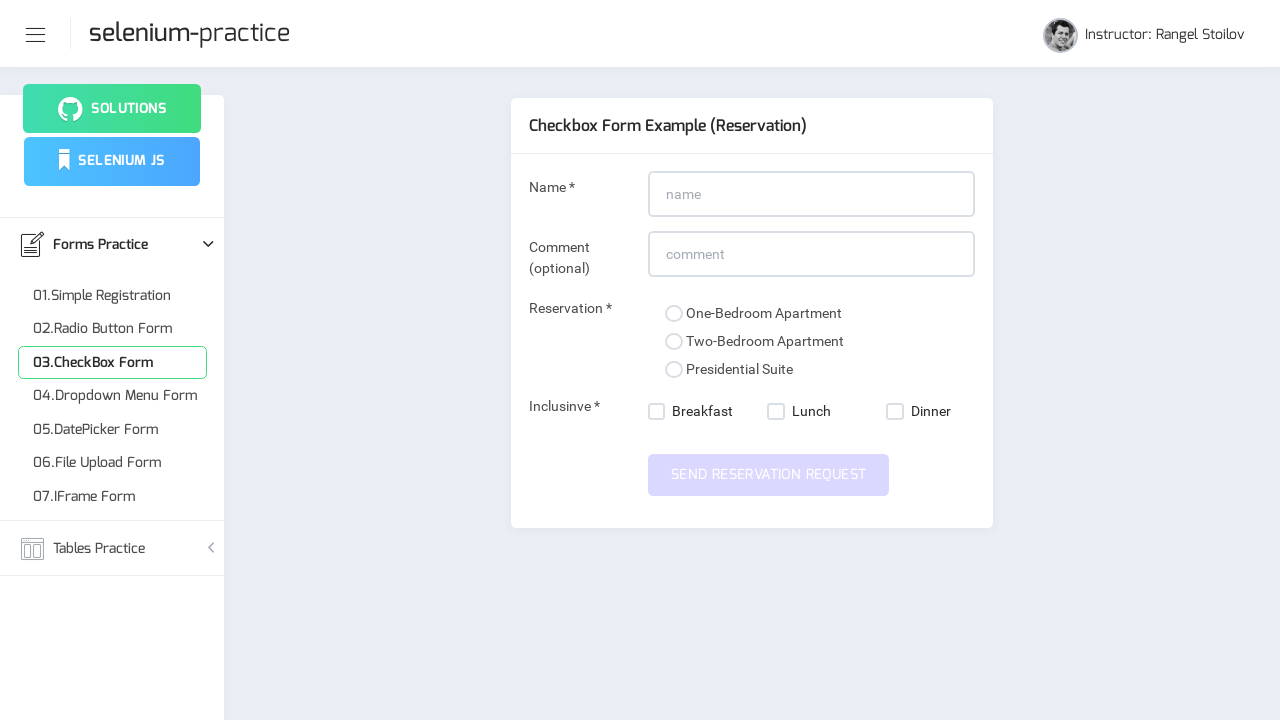

Filled name field with 'John Smith' on input#name
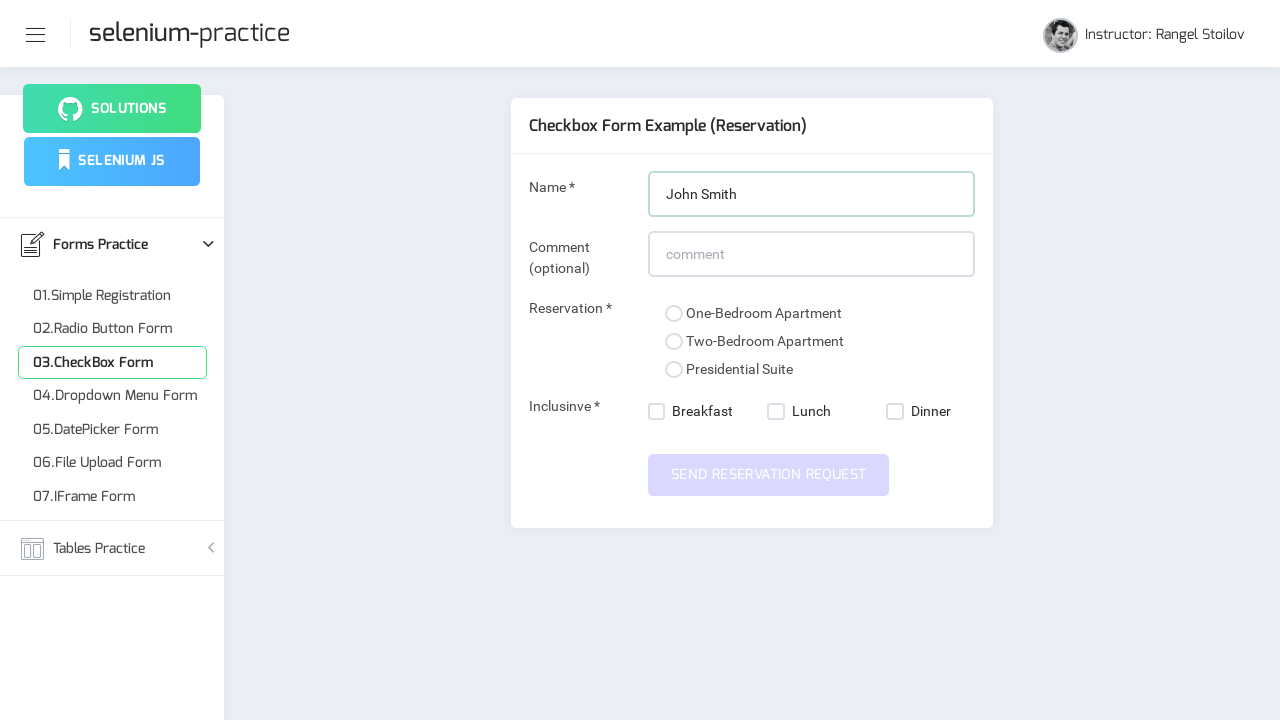

Filled comment field with 'Looking forward to my stay' on input#comment
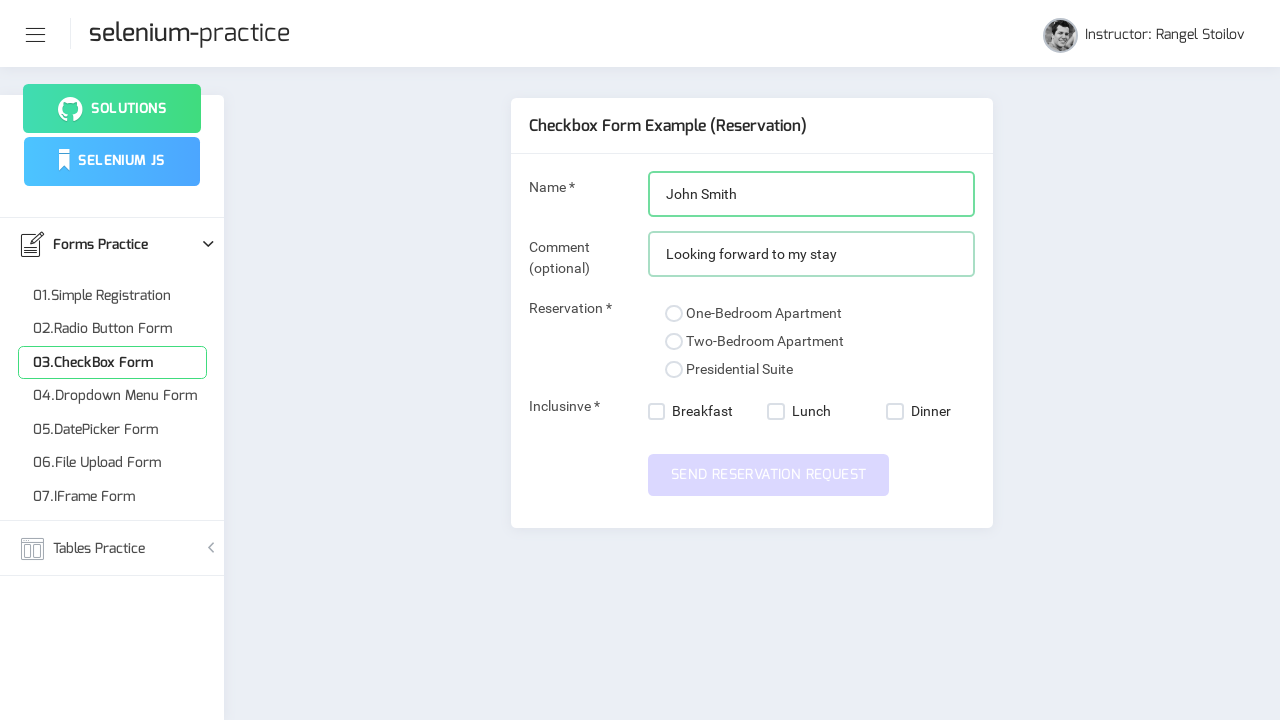

Selected presidential suite room type at (674, 370) on xpath=//input[@value='presidential-suite']//following::span
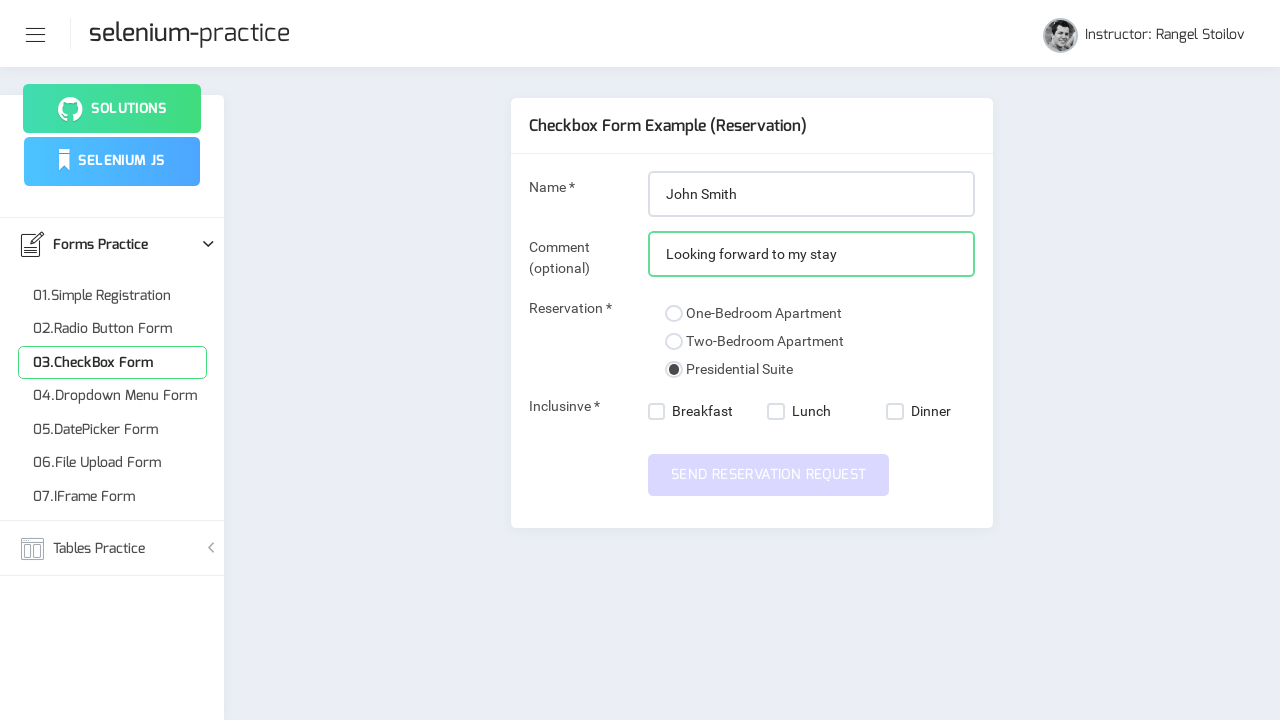

Selected breakfast meal option at (657, 412) on xpath=//nb-checkbox[@value='breakfast']/label/span
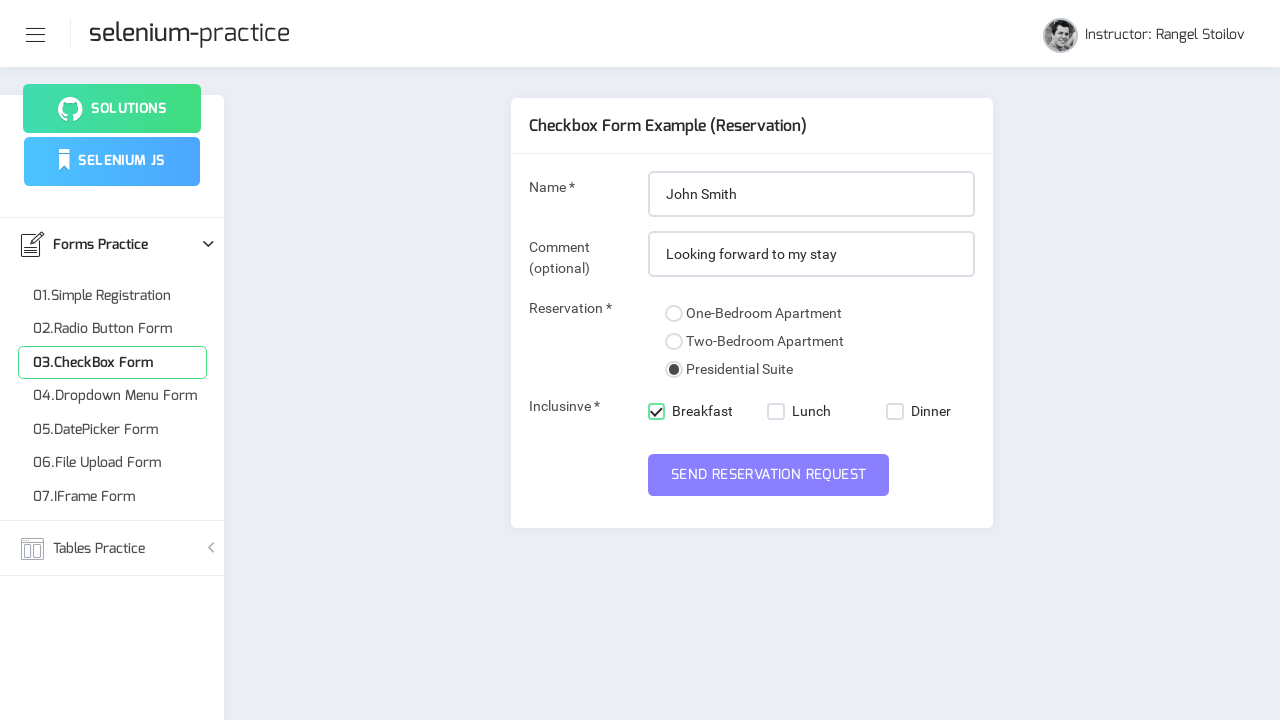

Selected lunch meal option at (776, 412) on xpath=//nb-checkbox[@value='lunch']/label/span
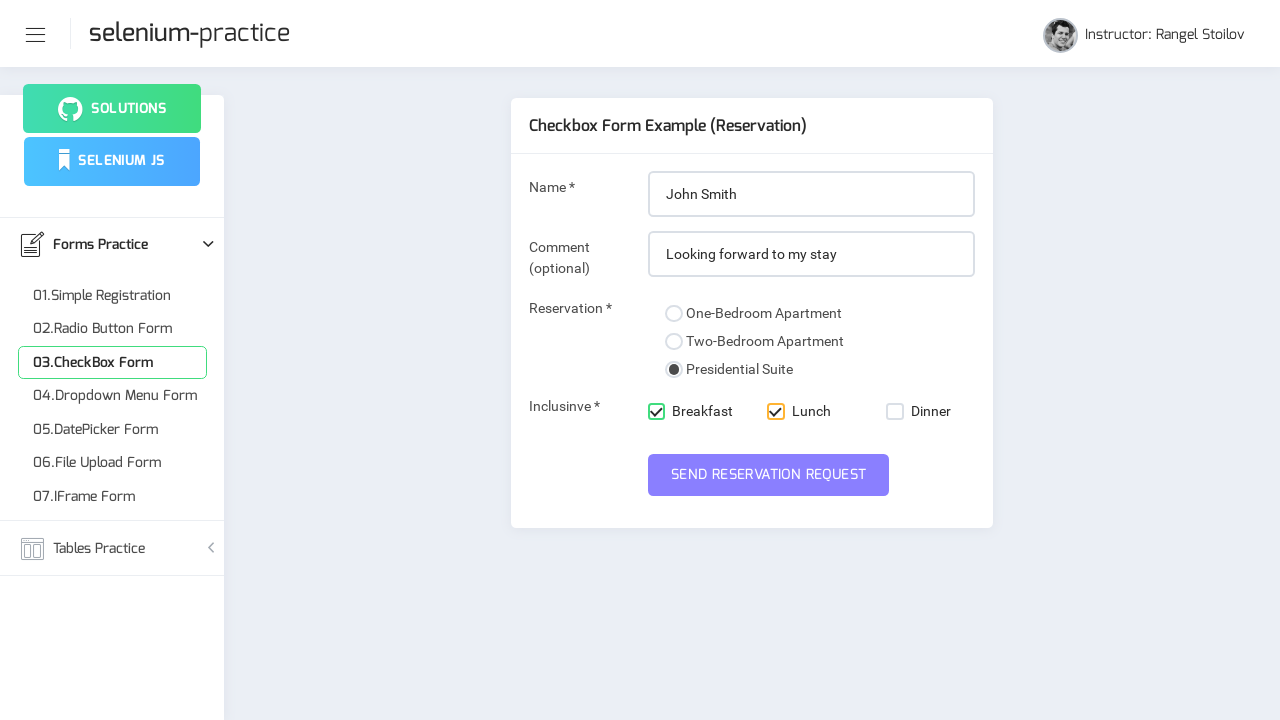

Submitted the checkbox form at (769, 475) on button#submit
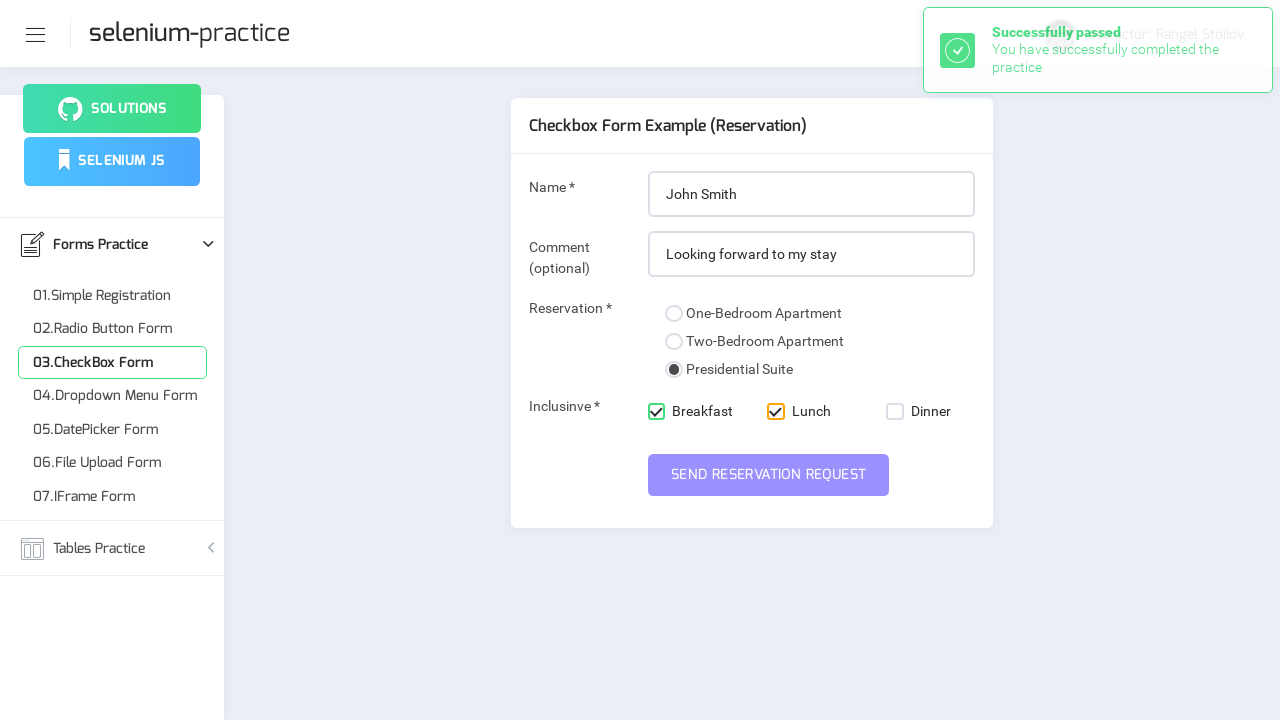

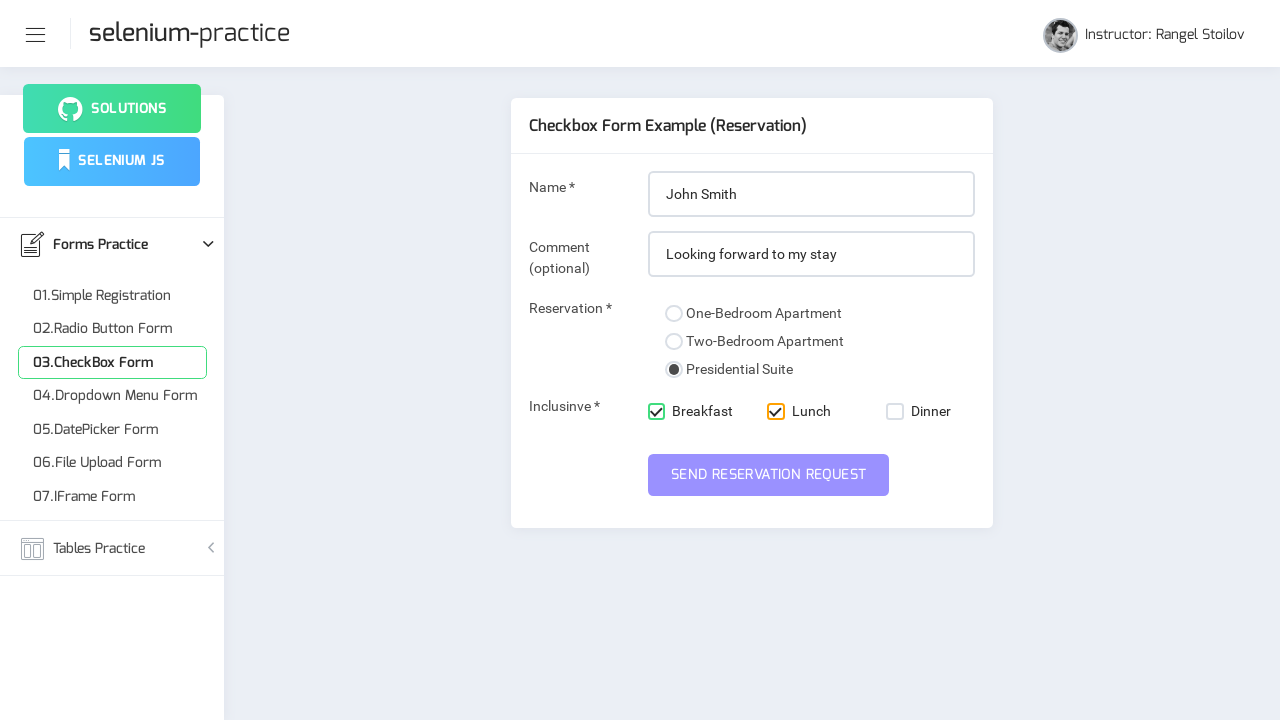